Tests jQuery UI sortable functionality by dragging and reordering list items using click-and-hold interaction

Starting URL: https://jqueryui.com/sortable/

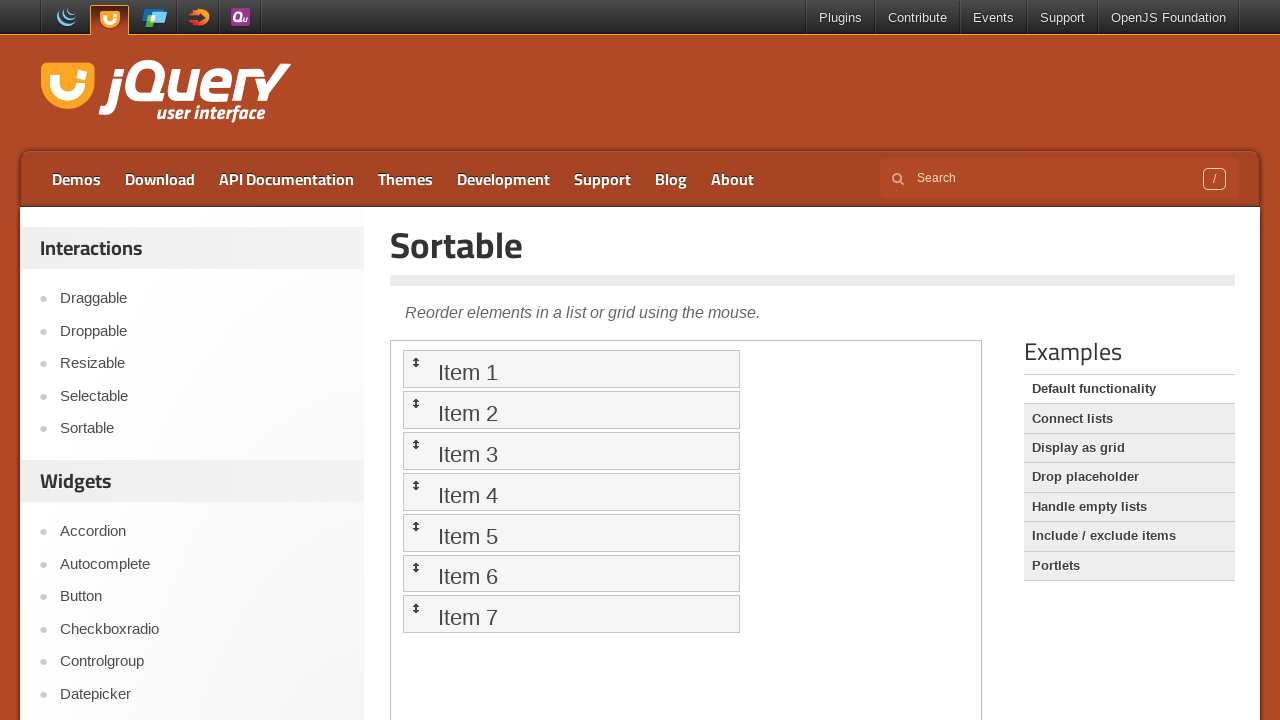

Located and switched to the sortable demo iframe
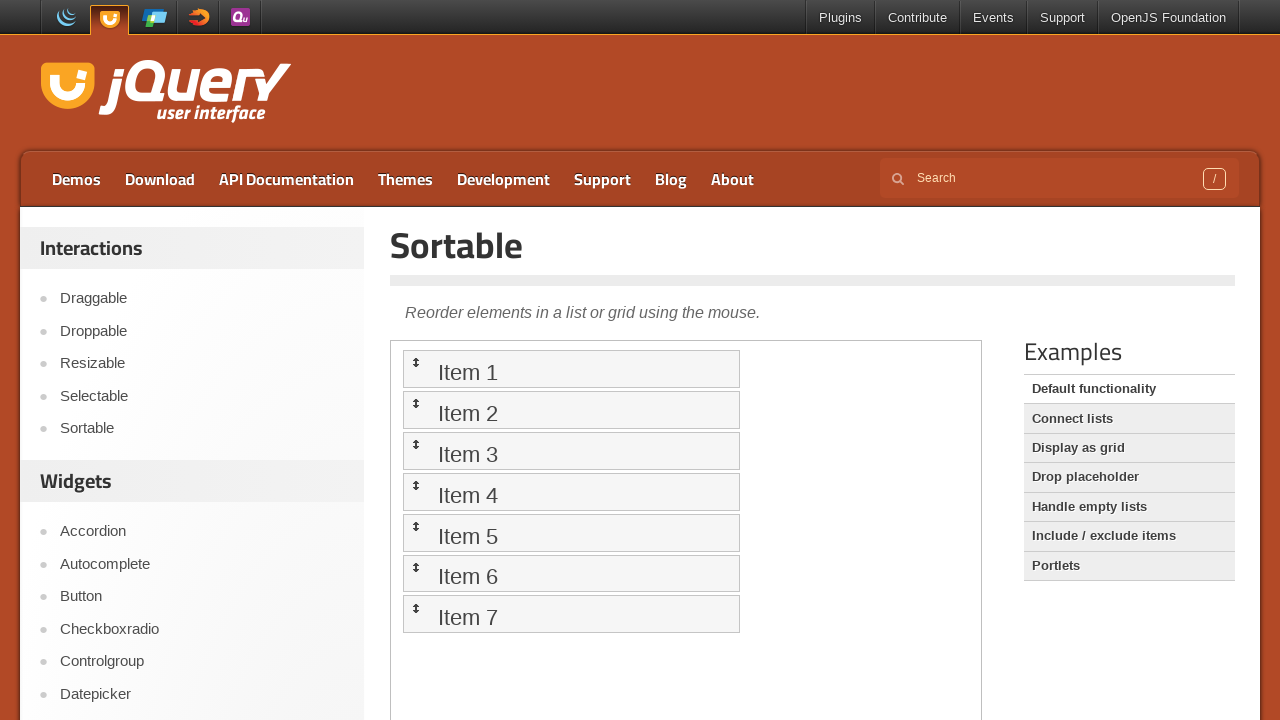

Located Item 1 in the sortable list
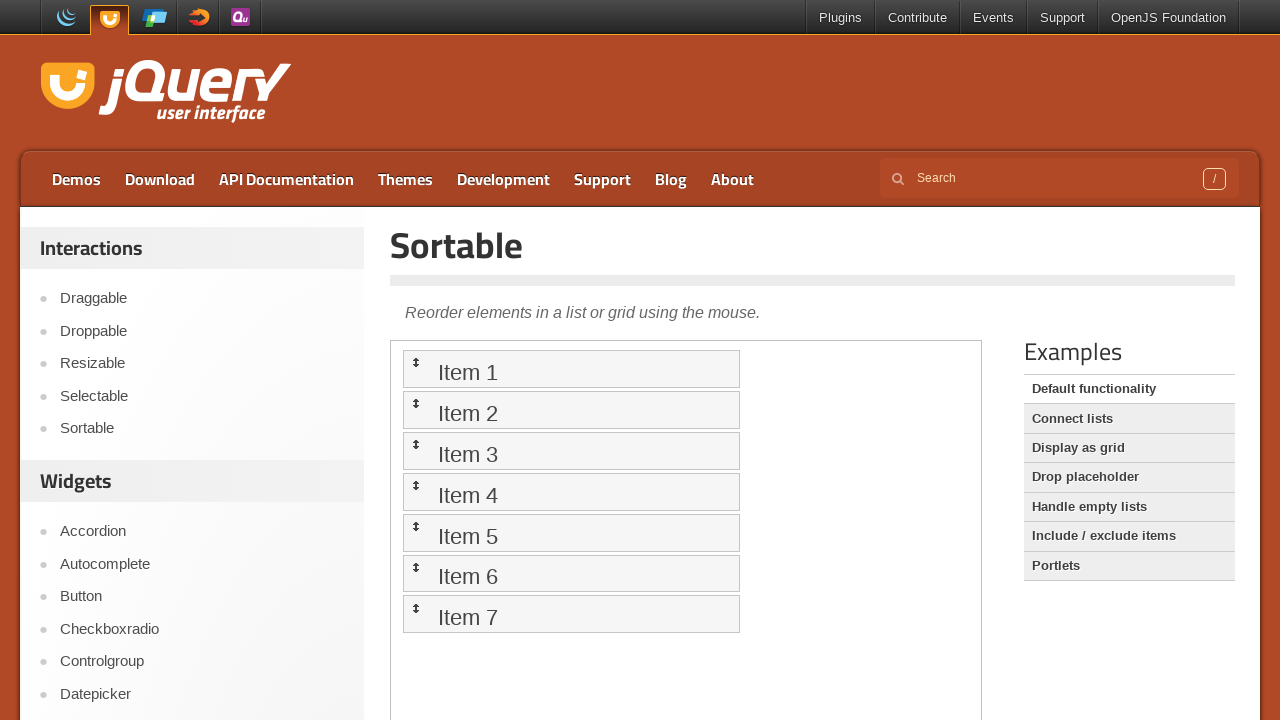

Located Item 5 in the sortable list
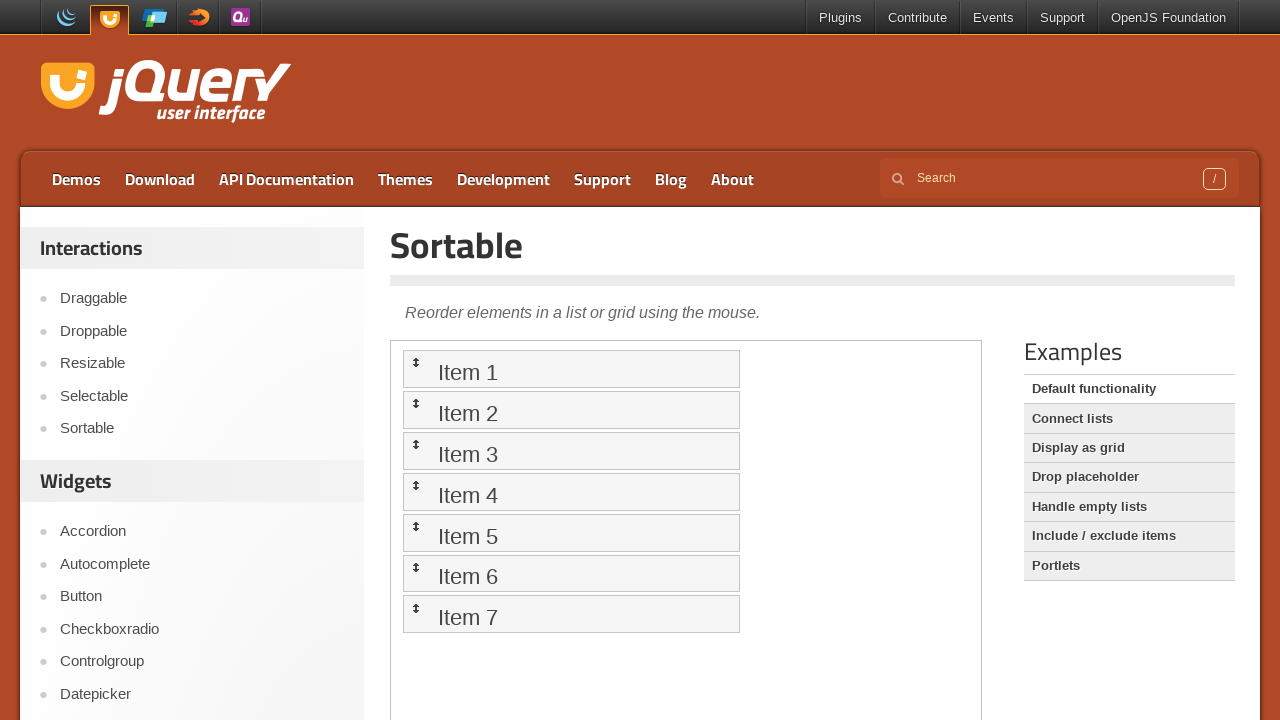

Dragged Item 5 and dropped it before Item 1 to reorder the list at (571, 369)
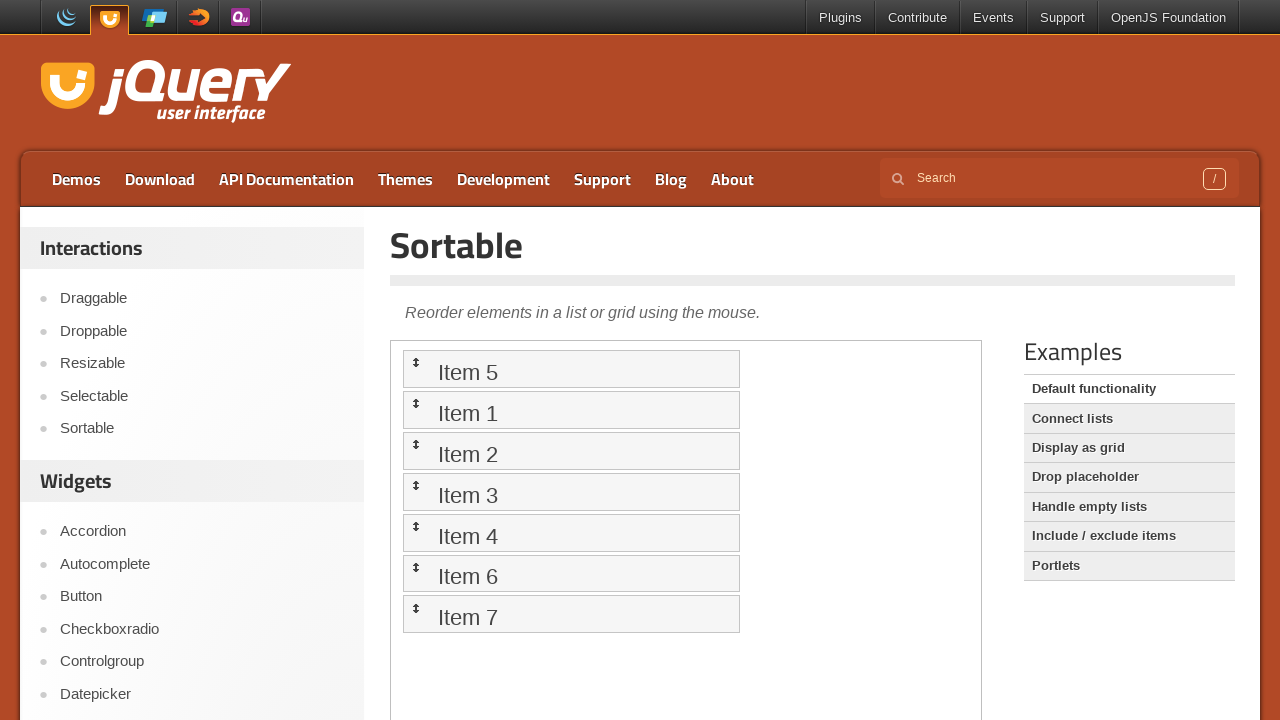

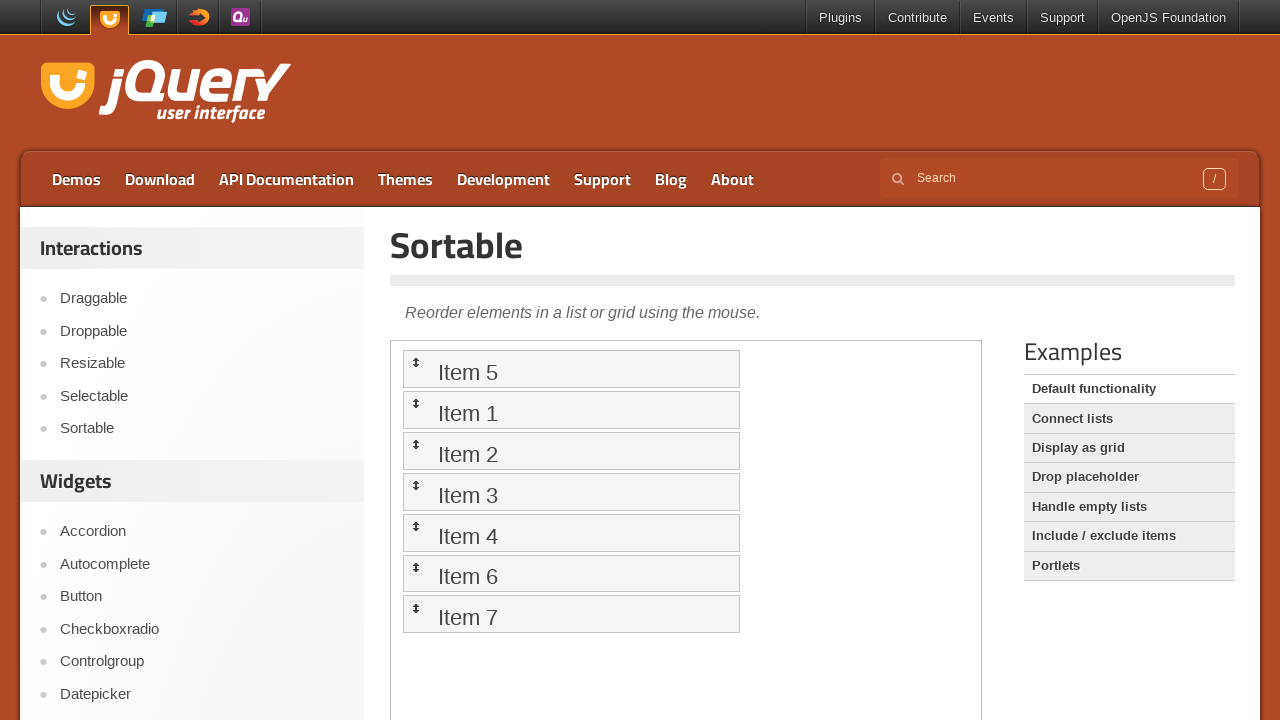